Demonstrates CSS attribute selector by filling the firstname field

Starting URL: https://alada.vn/tai-khoan/dang-ky.html

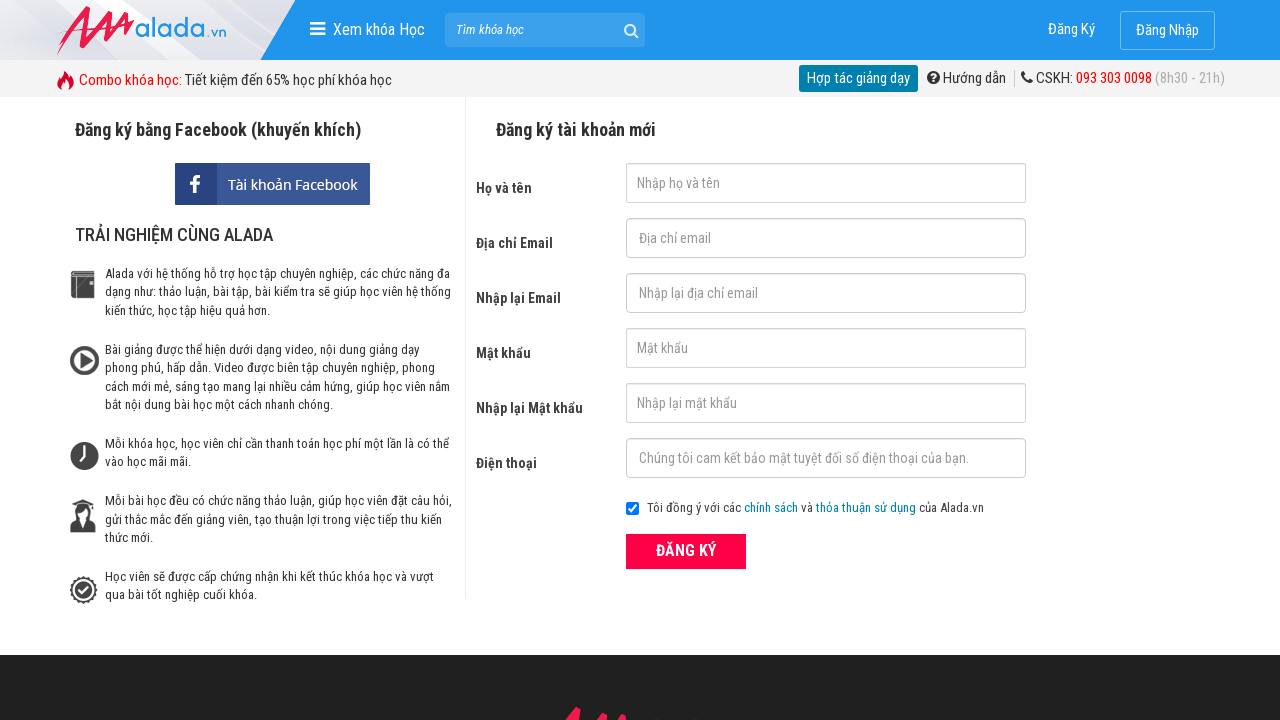

Filled firstname field with 'David Degea' using CSS attribute selector on input[name='txtFirstname']
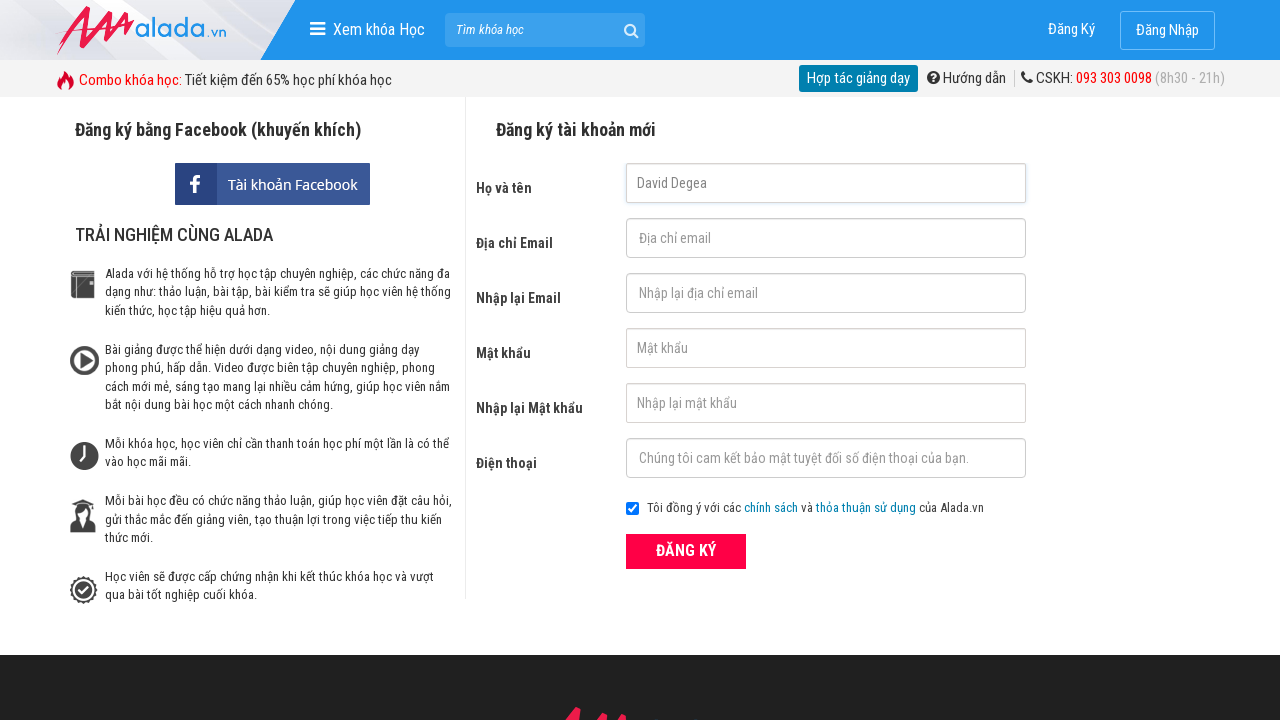

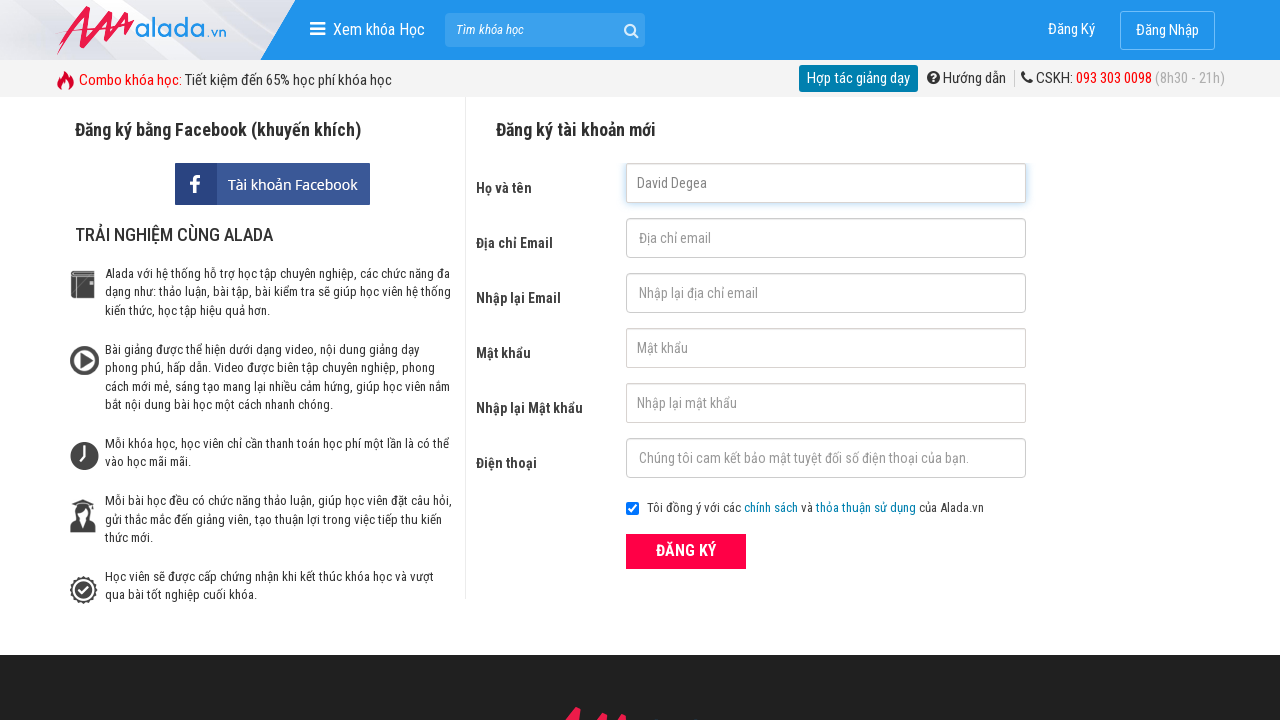